Tests typing text in capital letters using SHIFT key modifier in a text area field

Starting URL: https://omayo.blogspot.com/

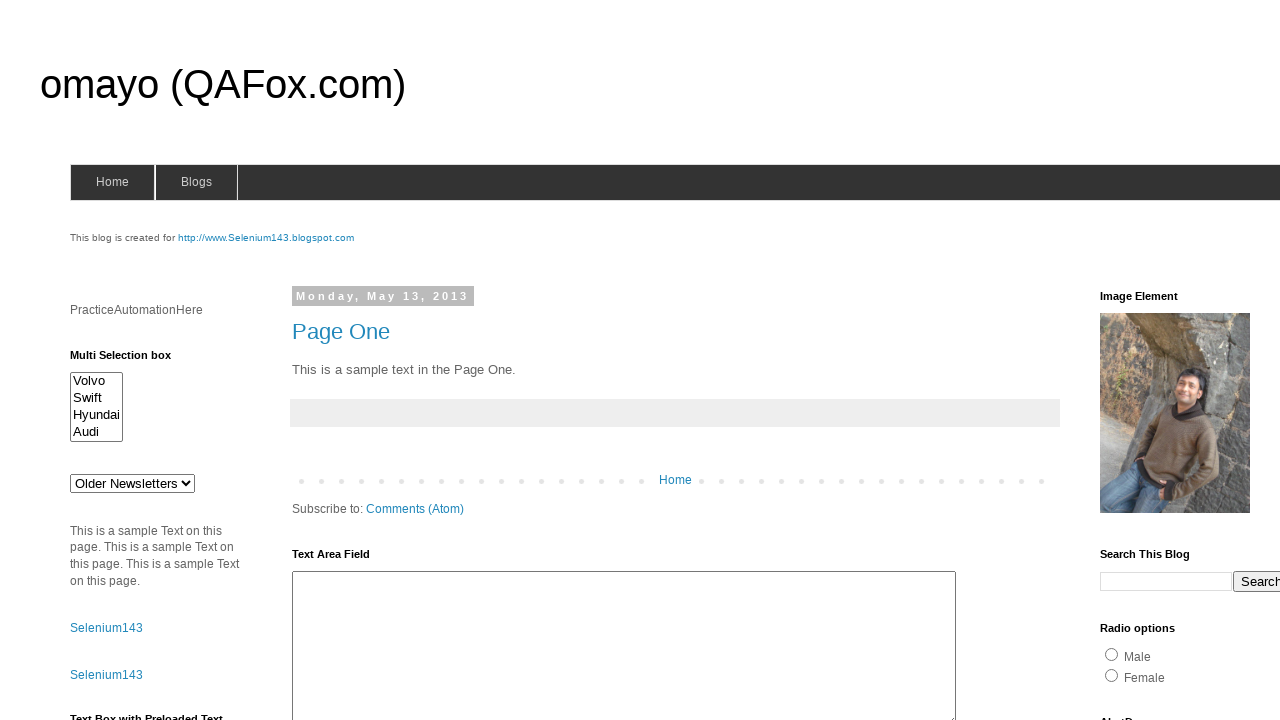

Scrolled down 300 pixels to make text area visible
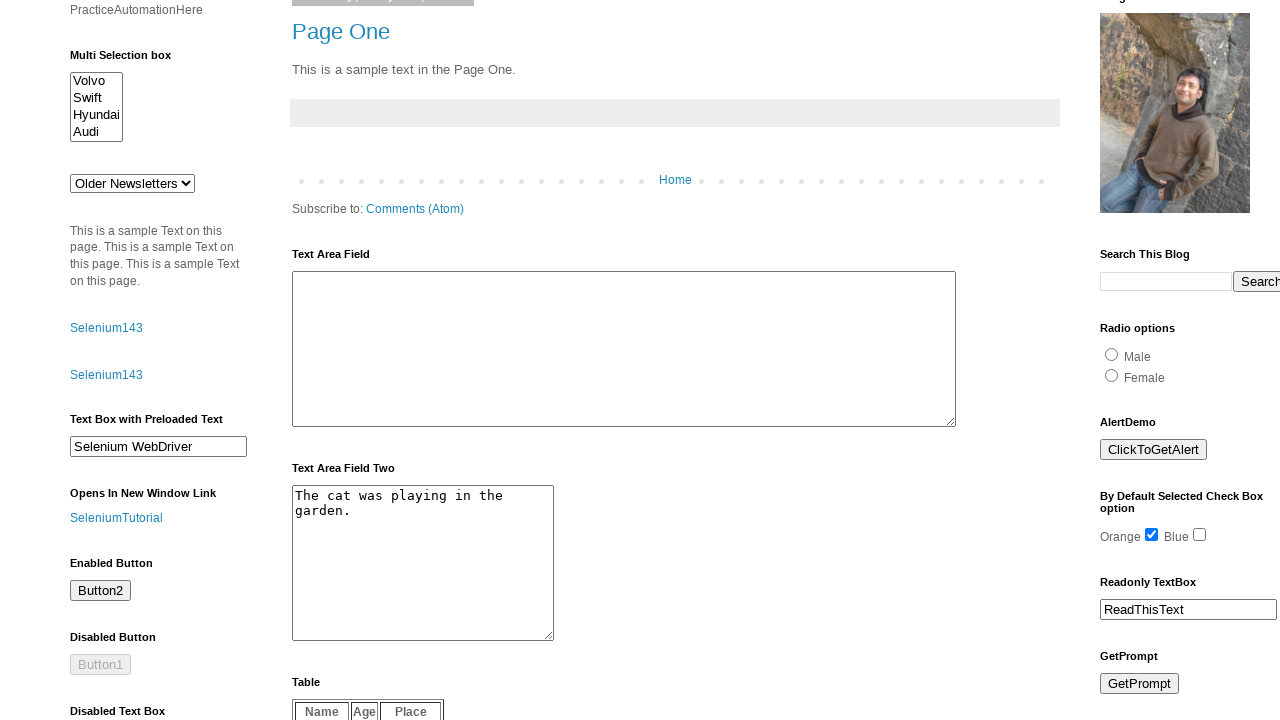

Located text area element with ID 'ta1'
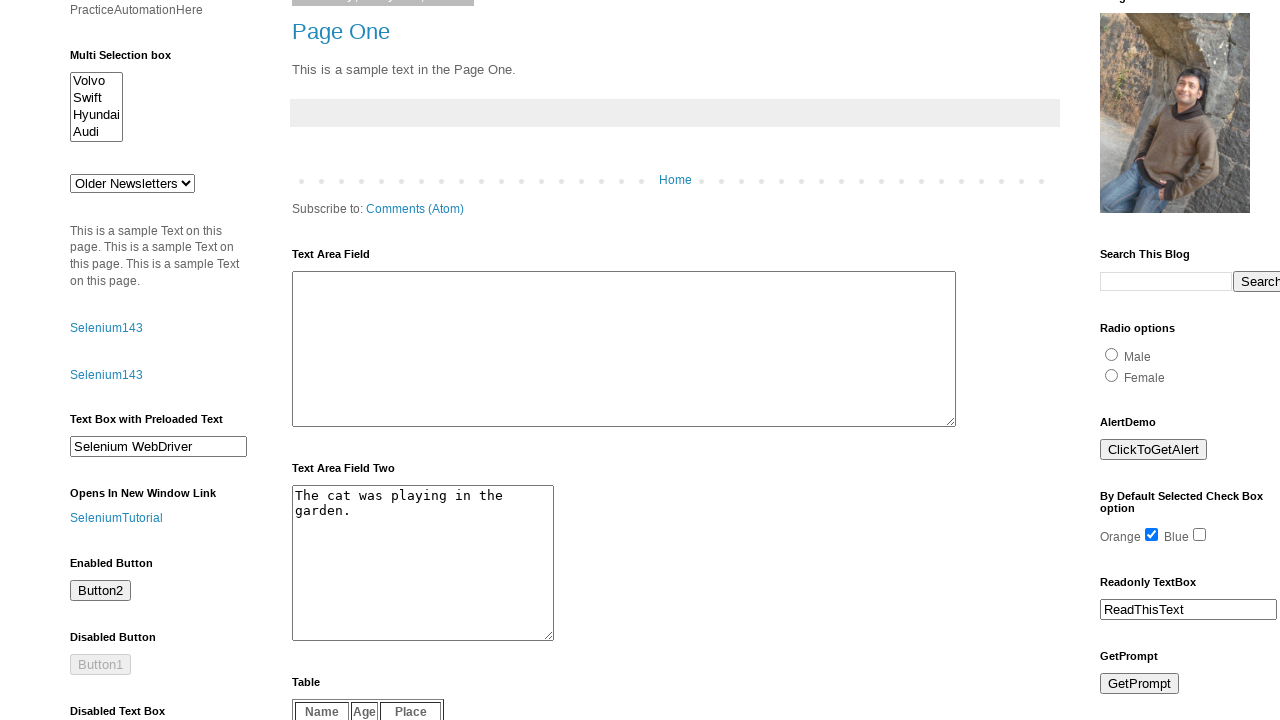

Clicked on the text area field at (624, 349) on #ta1
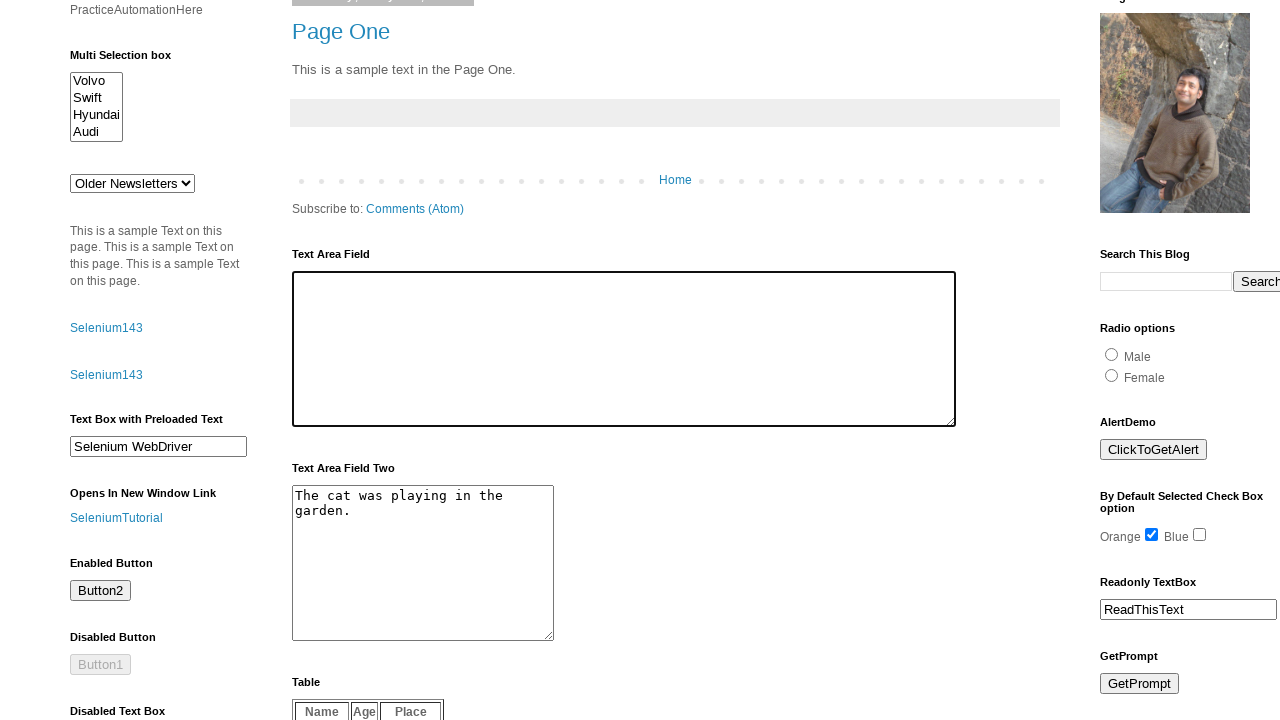

Pressed down SHIFT key modifier
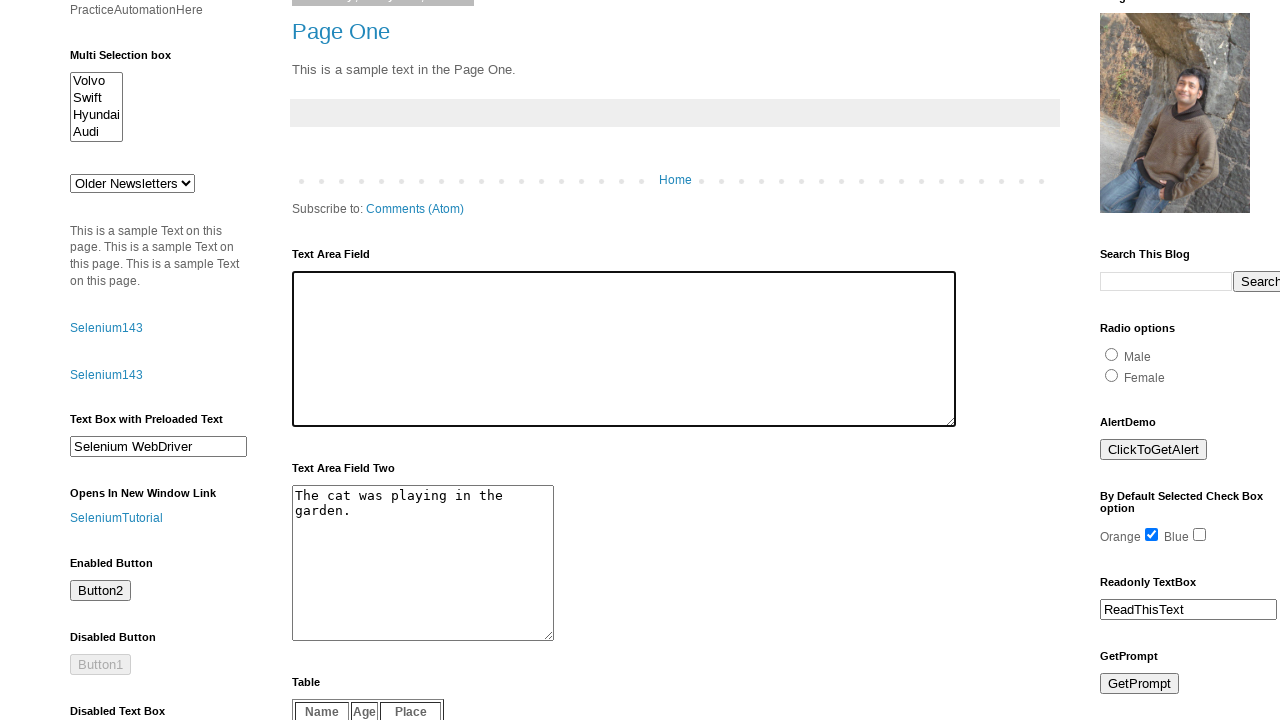

Typed 'selenium with java' with SHIFT key held down to produce capital letters
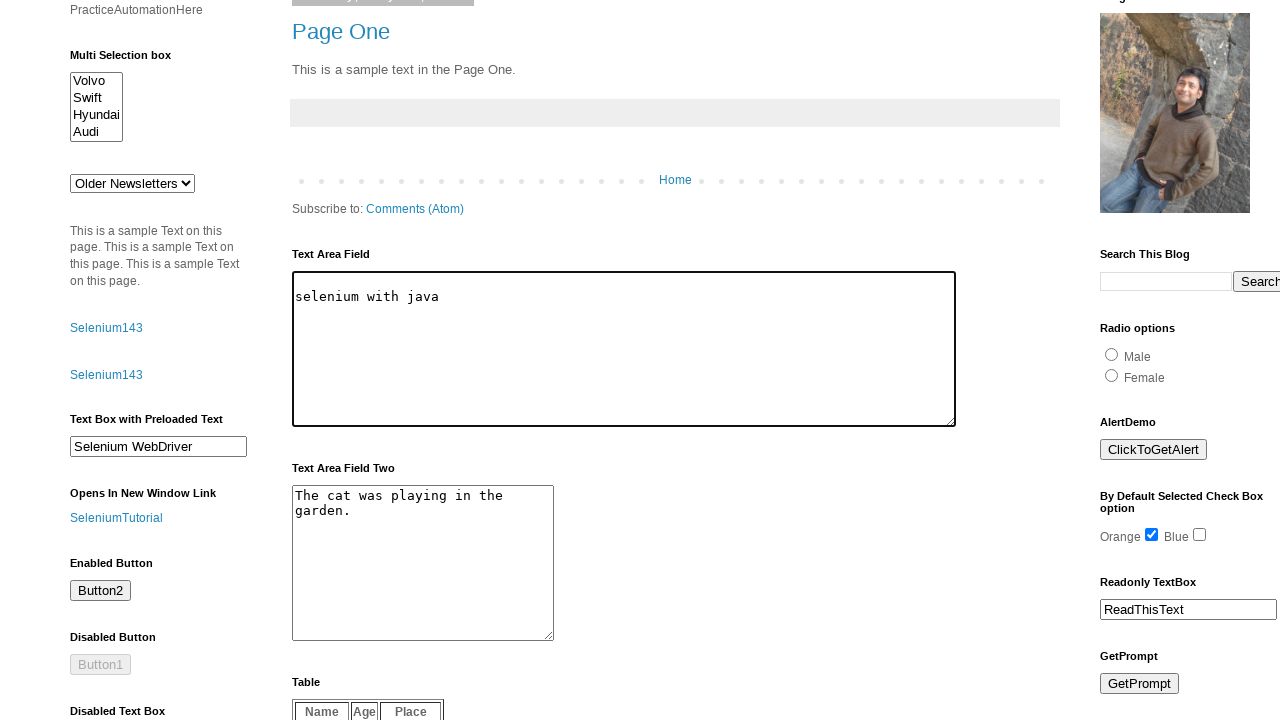

Released SHIFT key modifier
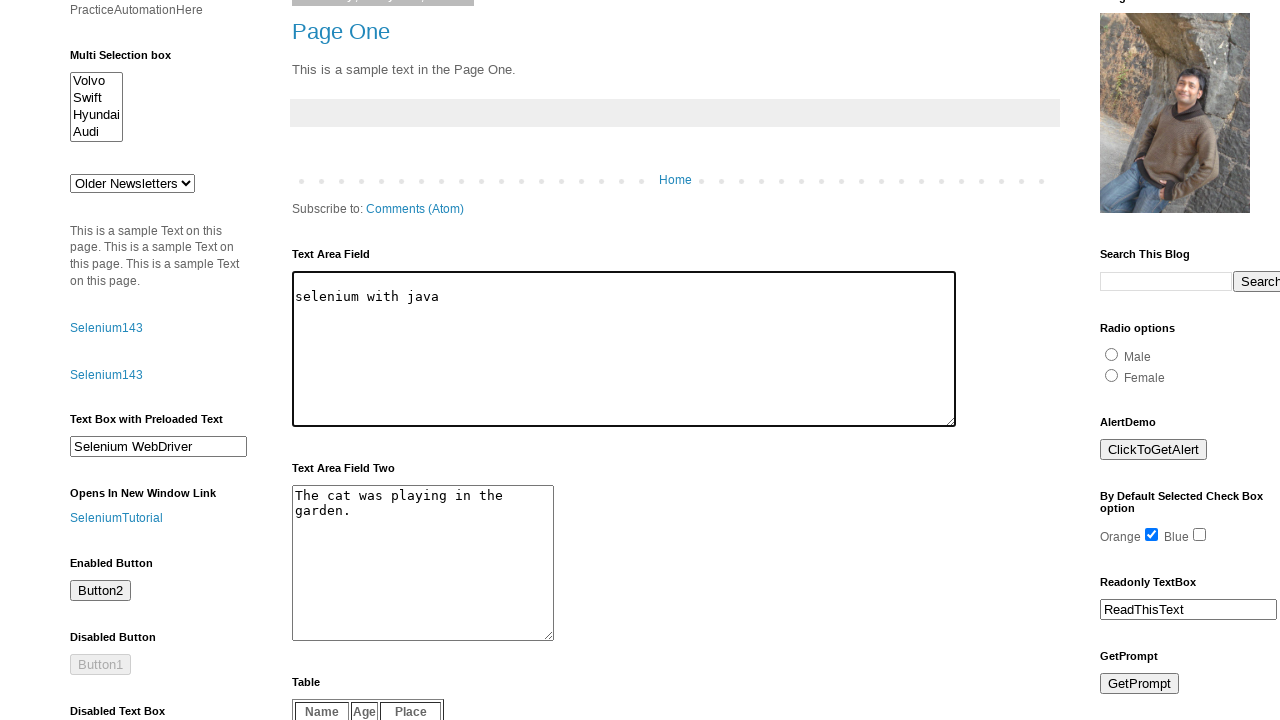

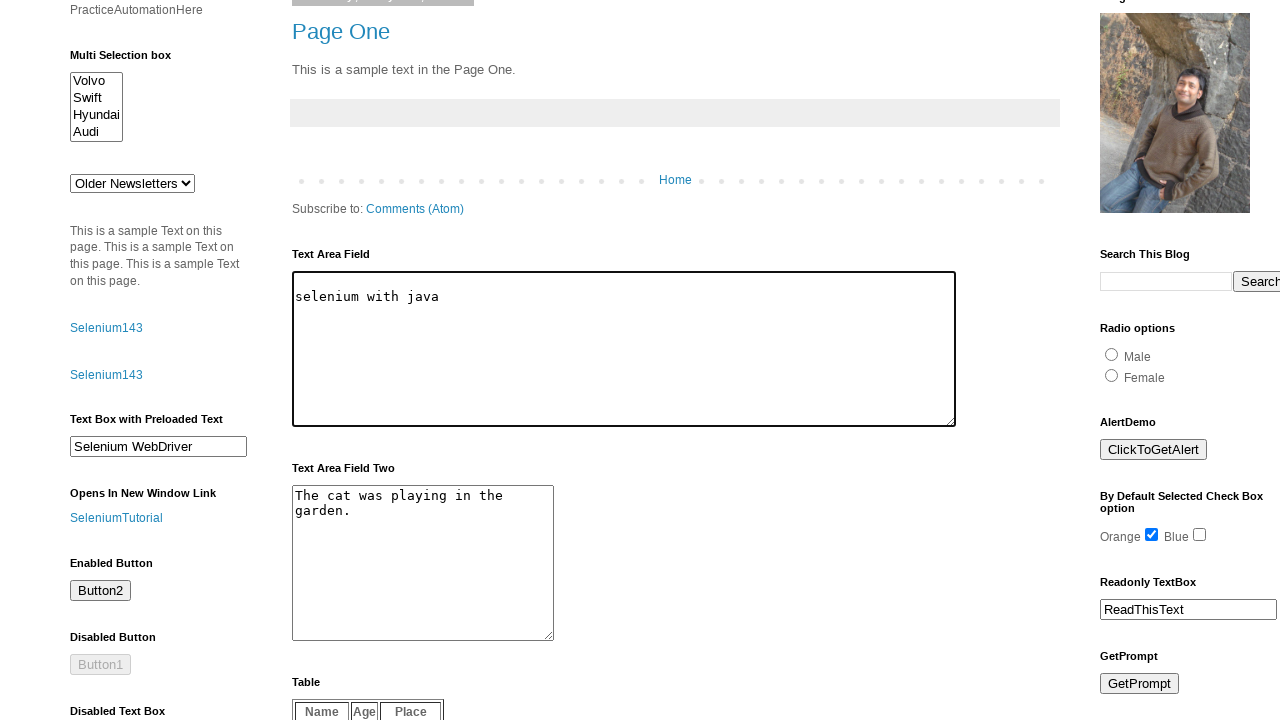